Tests W3Schools JavaScript editor by interacting with an element inside an iframe and toggling the theme

Starting URL: https://www.w3schools.com/js/tryit.asp?filename=tryjs_myfirst

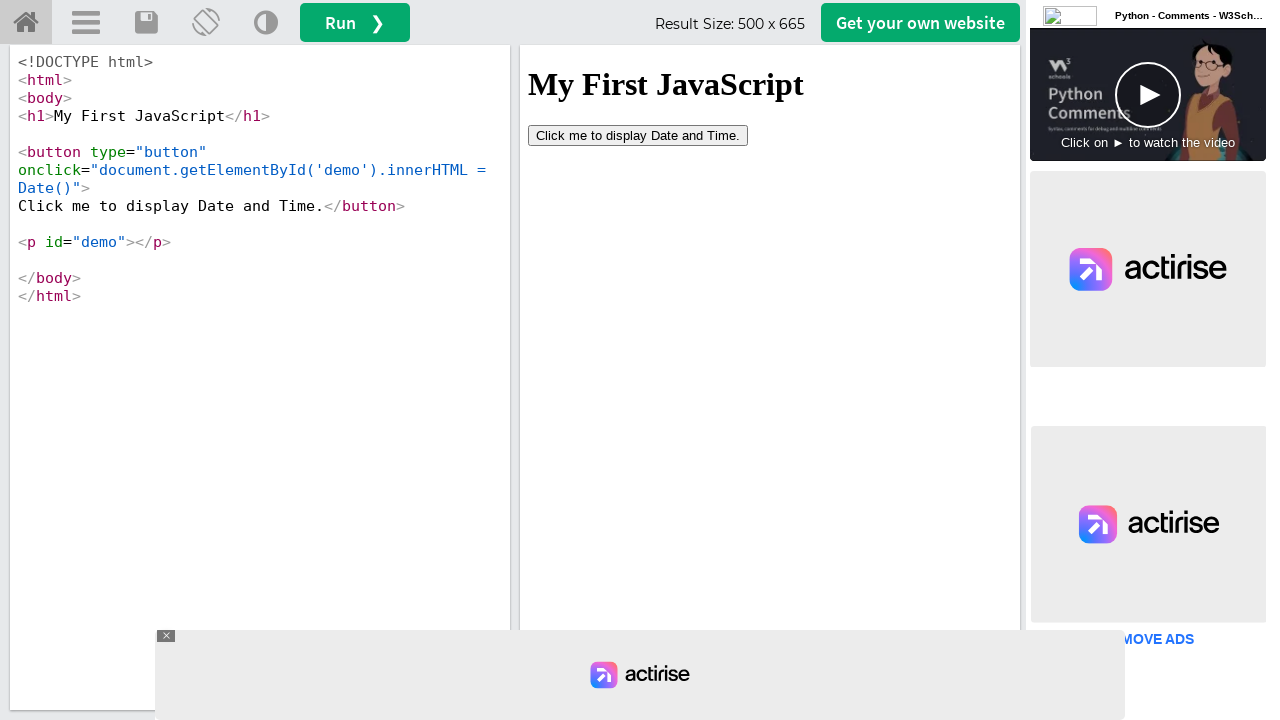

Located iframe with name 'iframeResult'
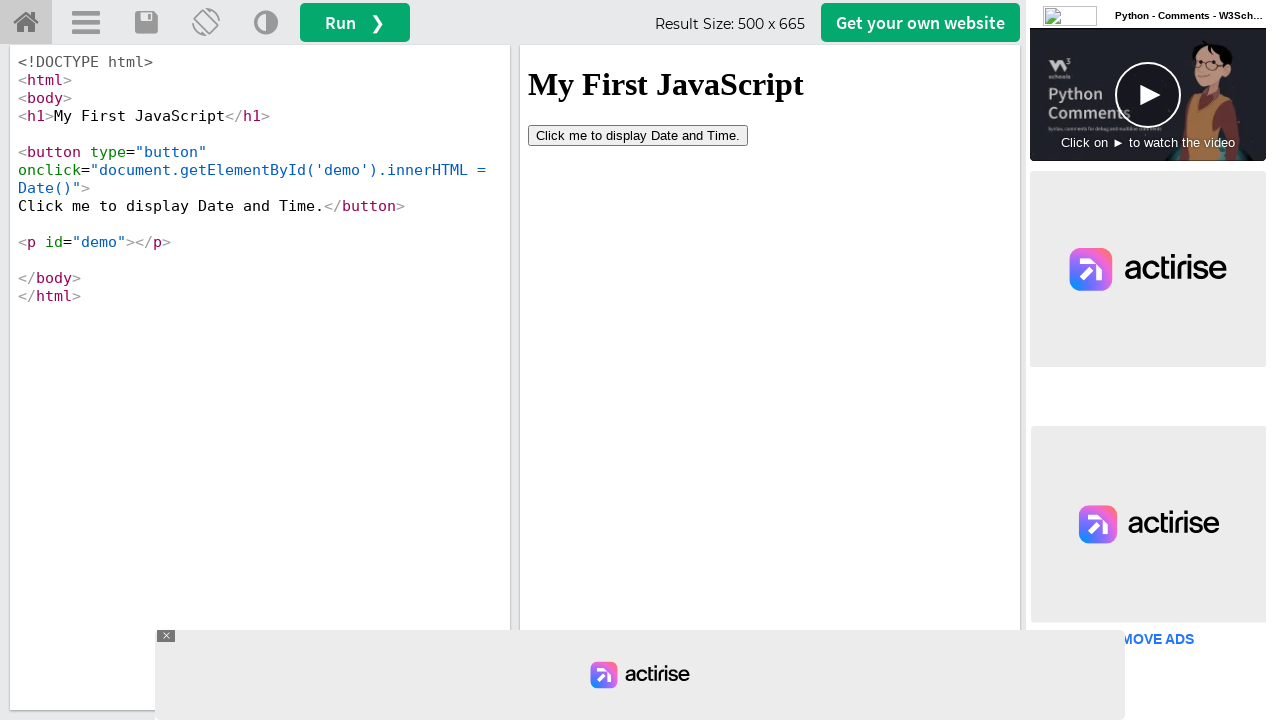

Located button element inside iframe
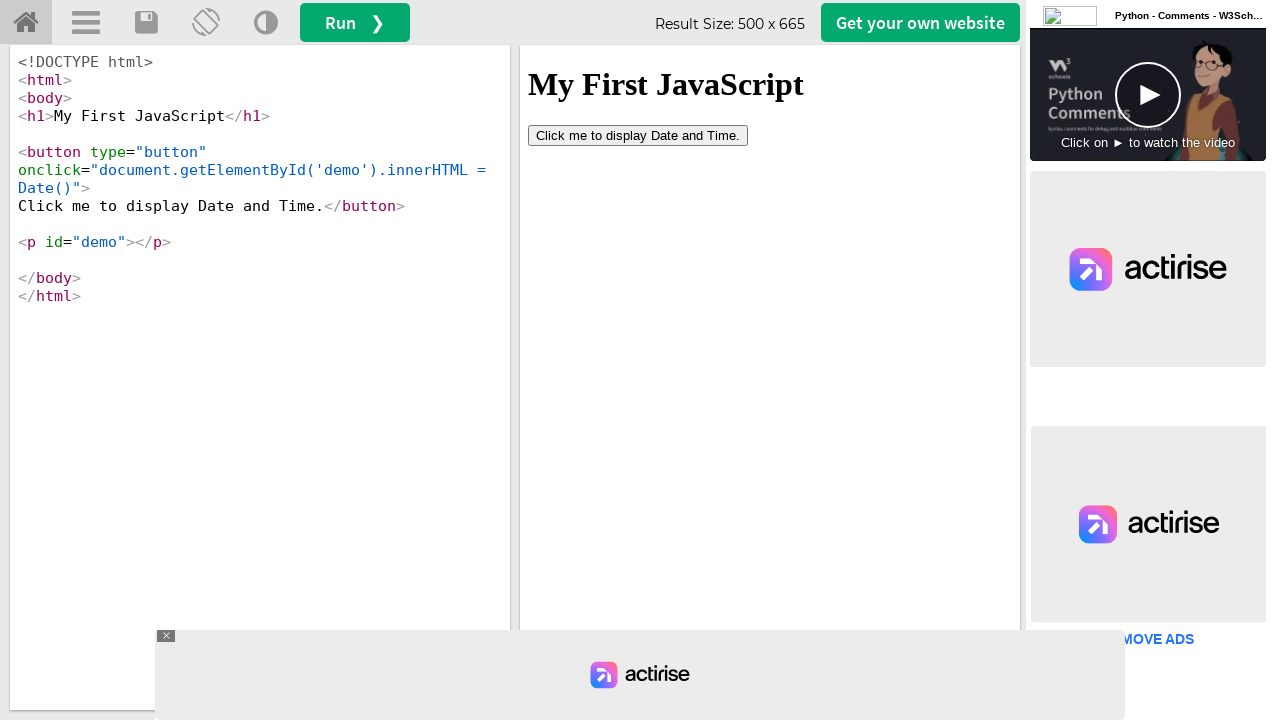

Clicked button inside iframe at (638, 135) on button[type='button']
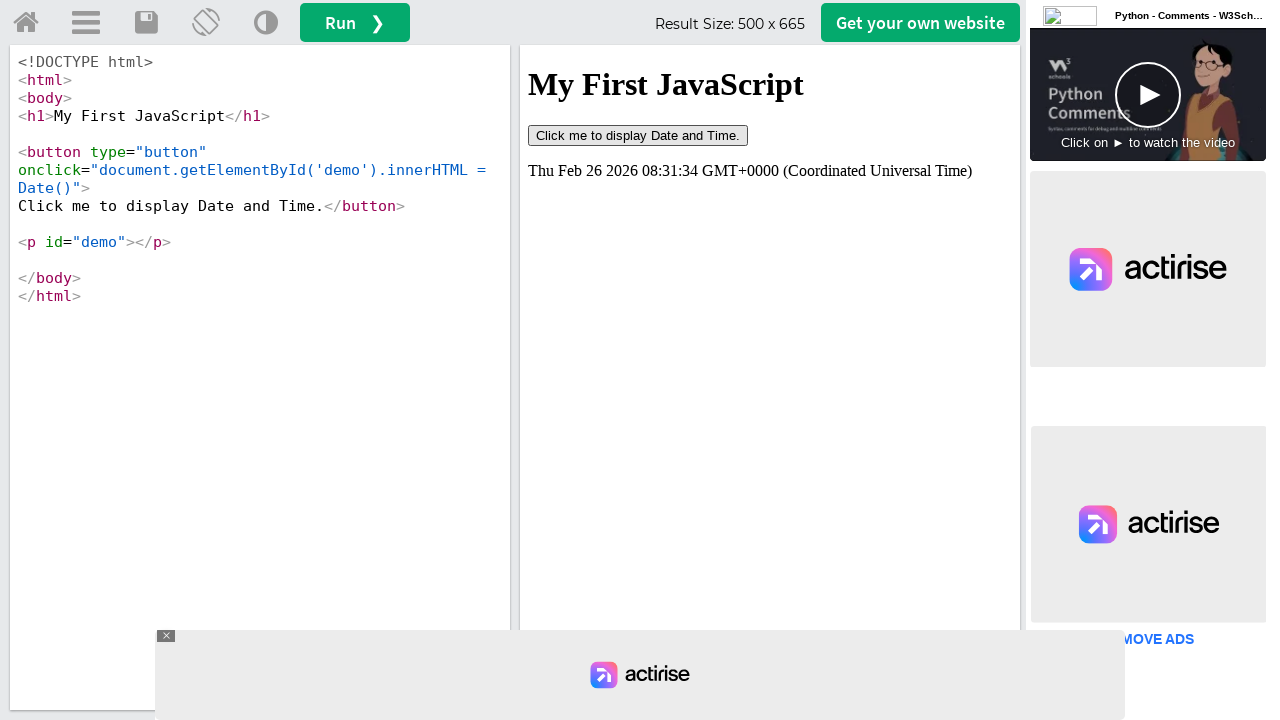

Retrieved button text: '
Click me to display Date and Time.'
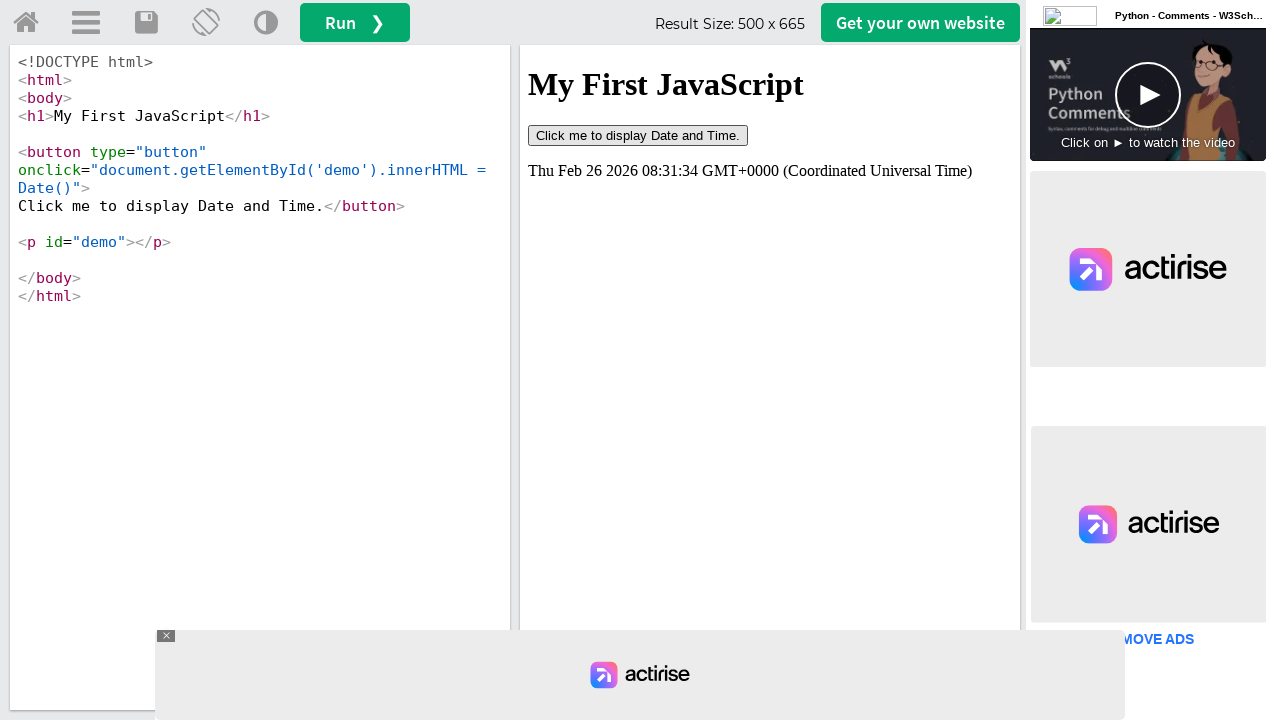

Clicked theme toggle link on main page at (266, 23) on a[title='Change Theme'] >> nth=0
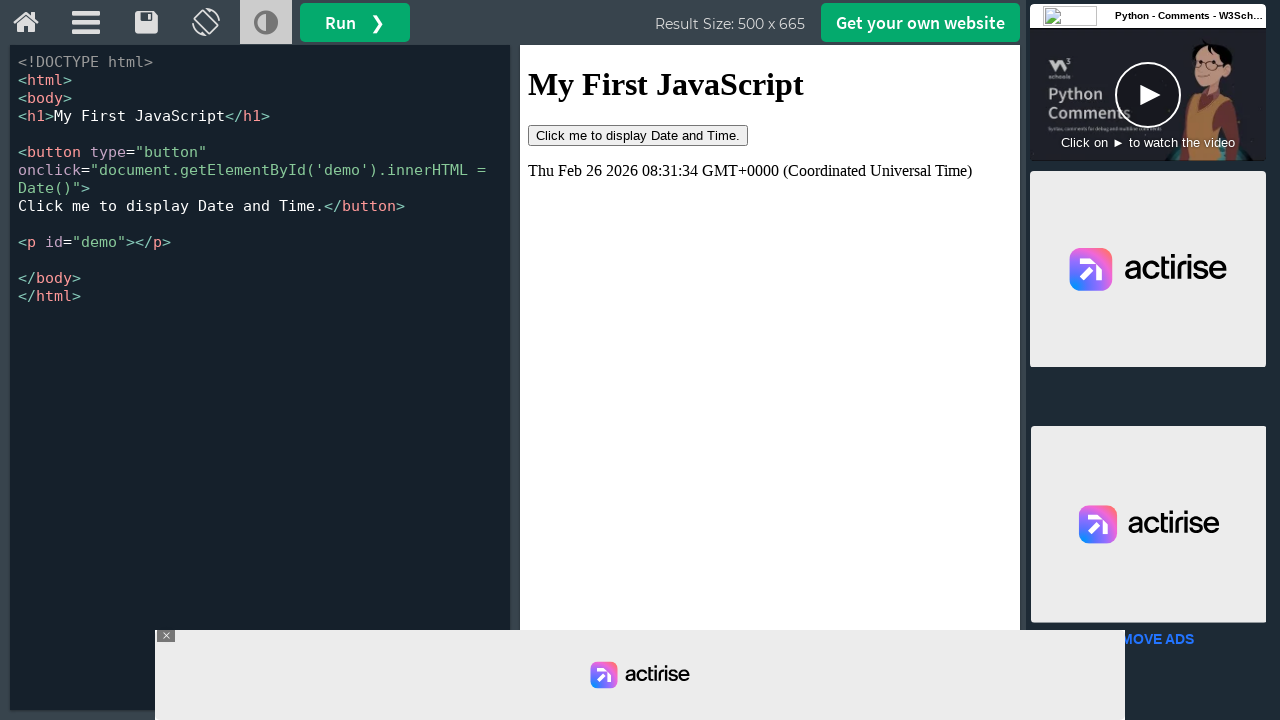

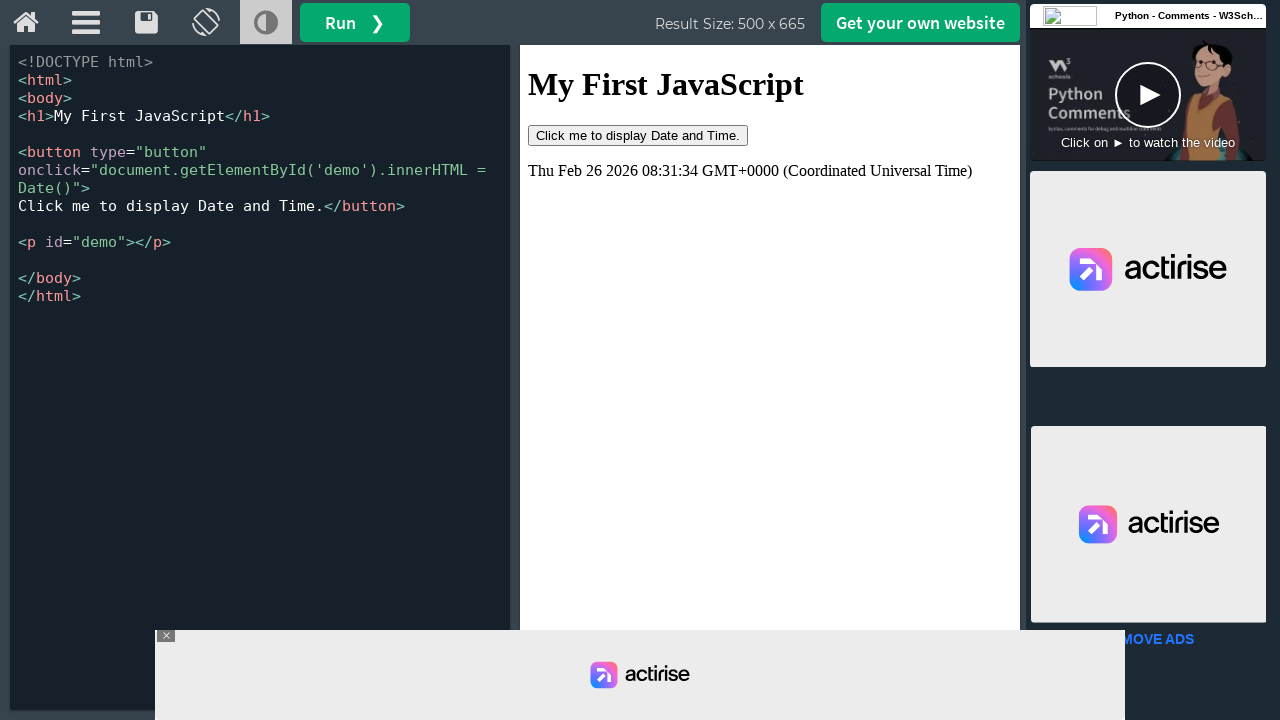